Tests contact form validation by submitting with an invalid email format

Starting URL: https://www.demoblaze.com

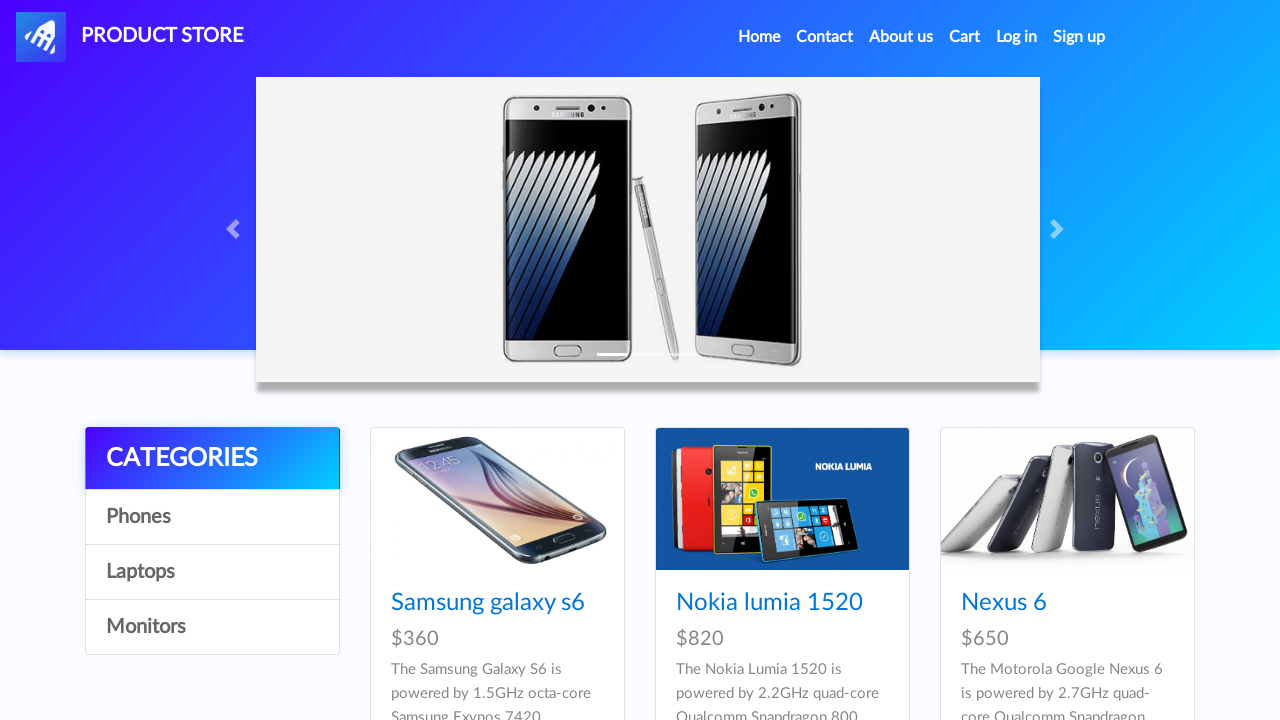

Clicked on Contact link at (825, 37) on a:has-text('Contact')
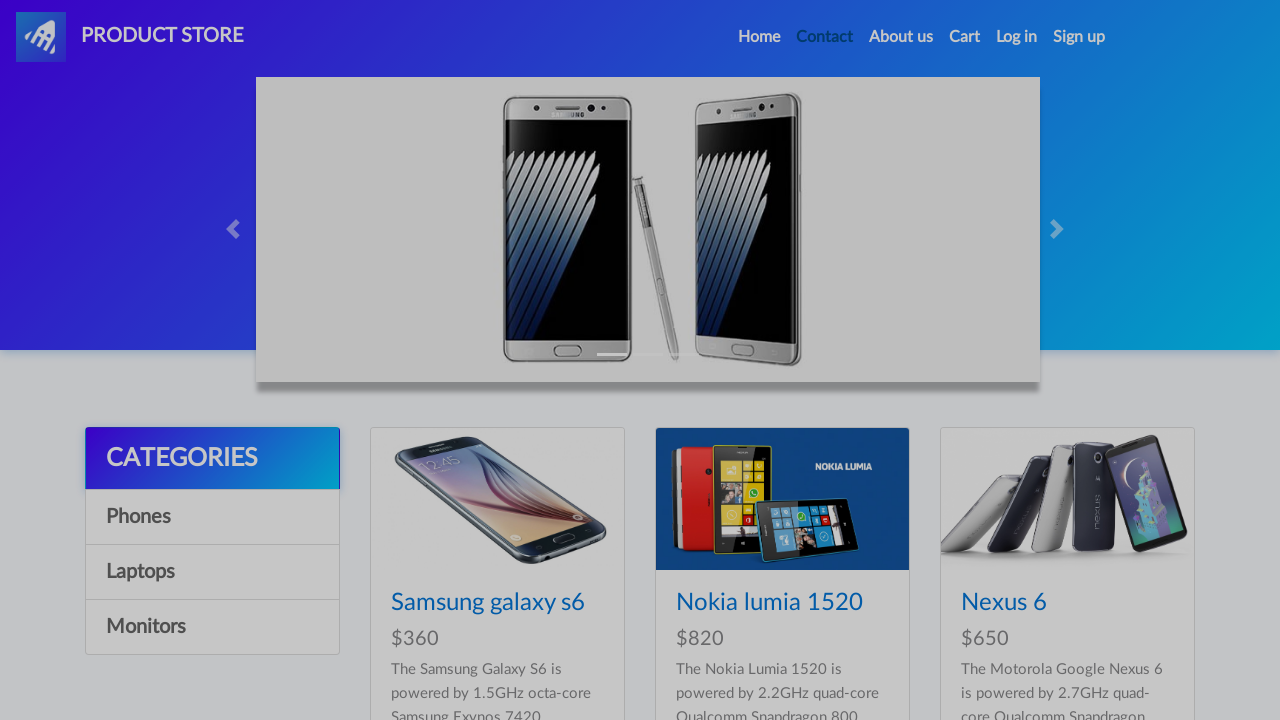

Contact form loaded and recipient email field is visible
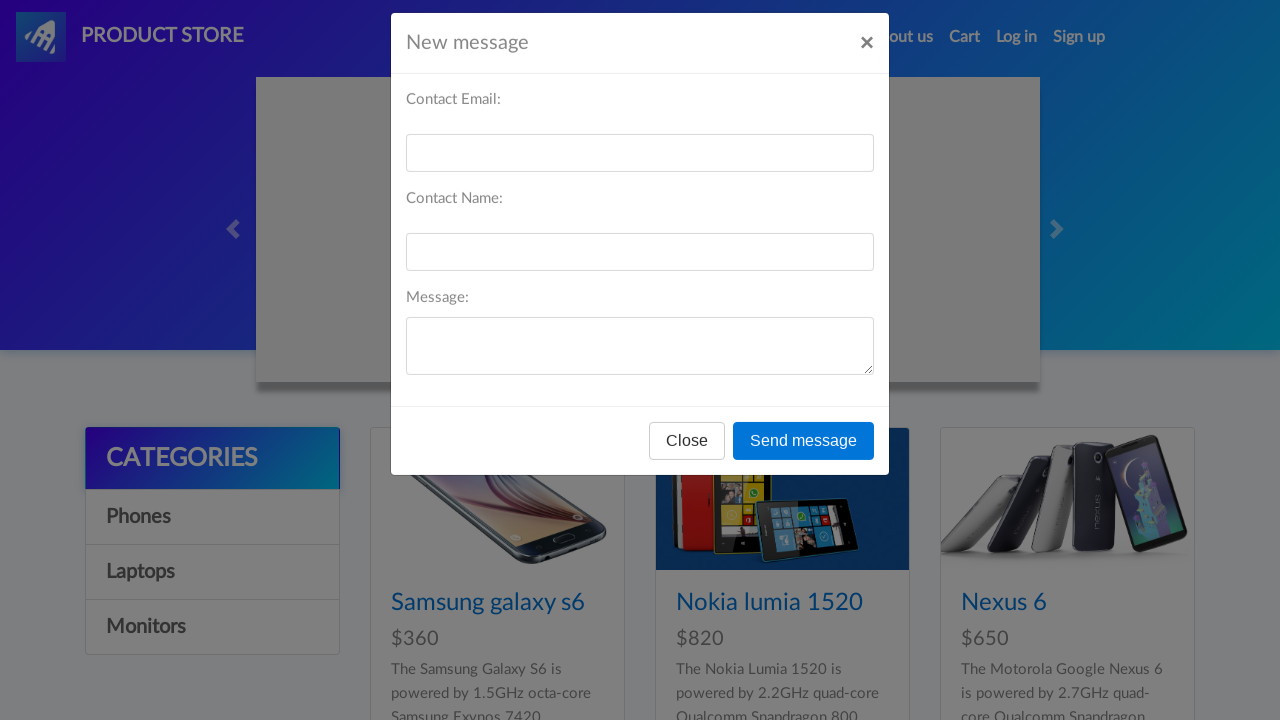

Filled recipient email field with invalid email format 'invalid-email' on input#recipient-email
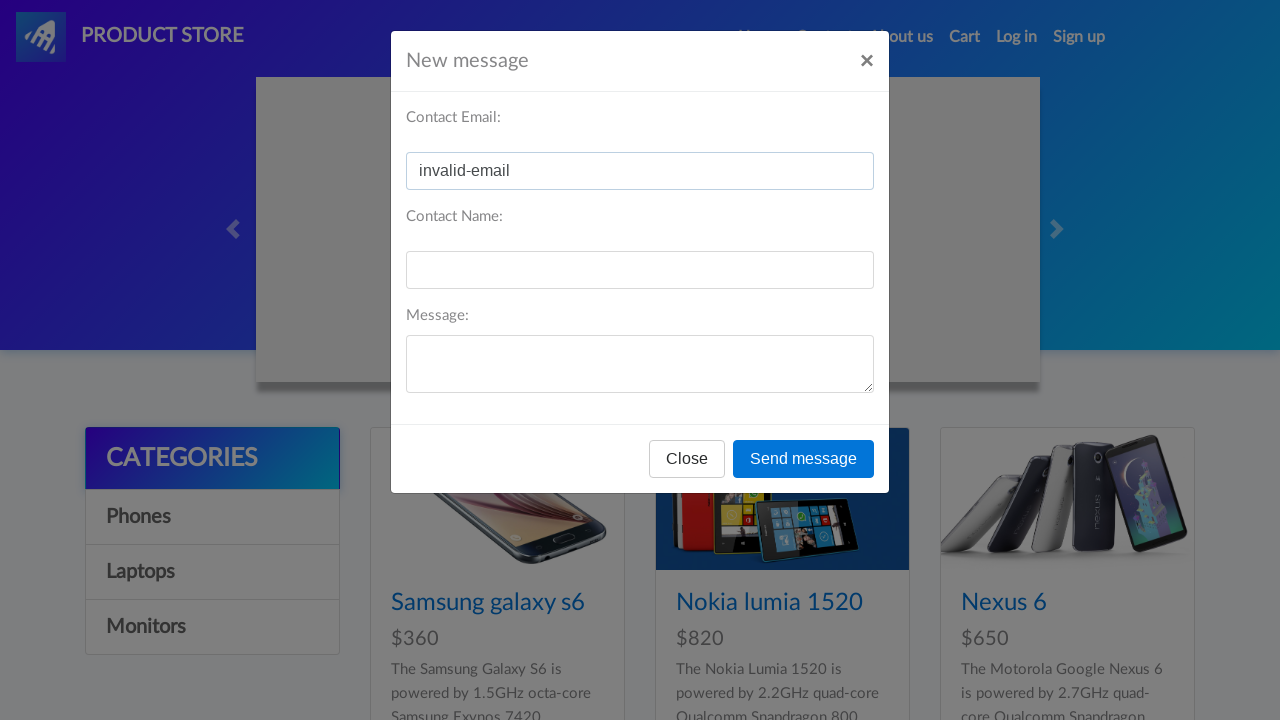

Filled recipient name field with 'Test Name' on input#recipient-name
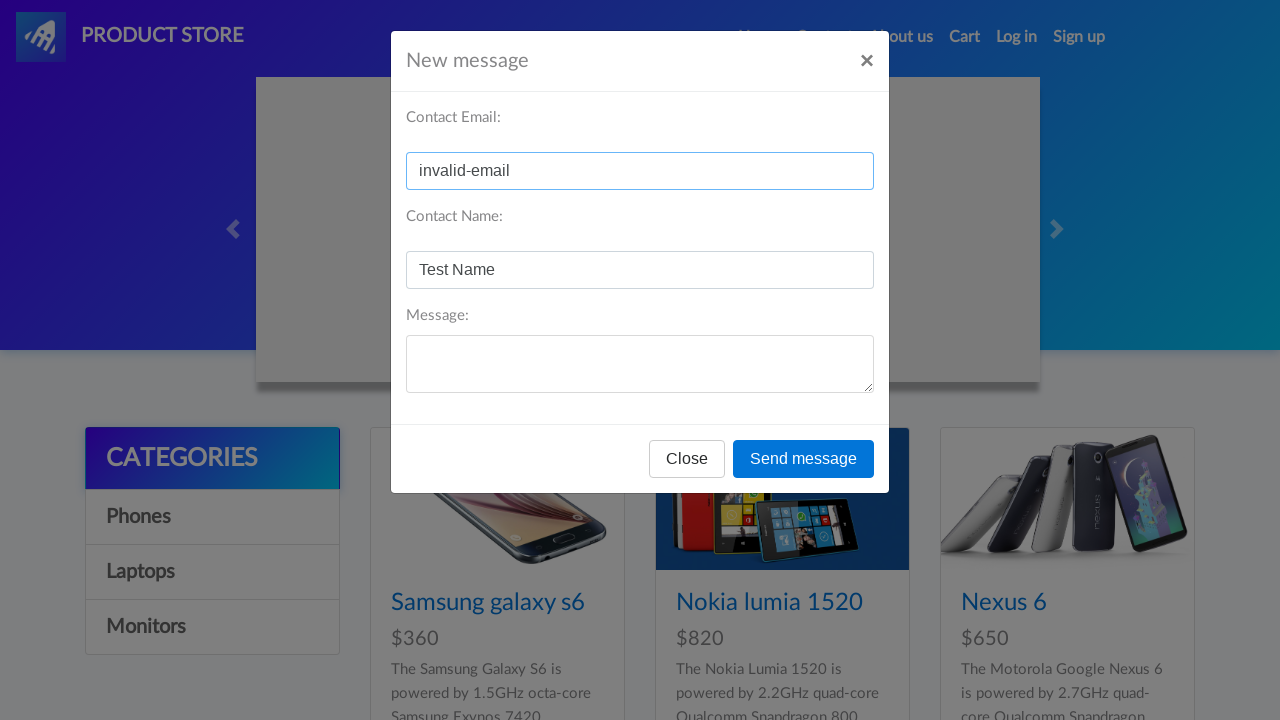

Filled message text area with 'Test Message' on textarea#message-text
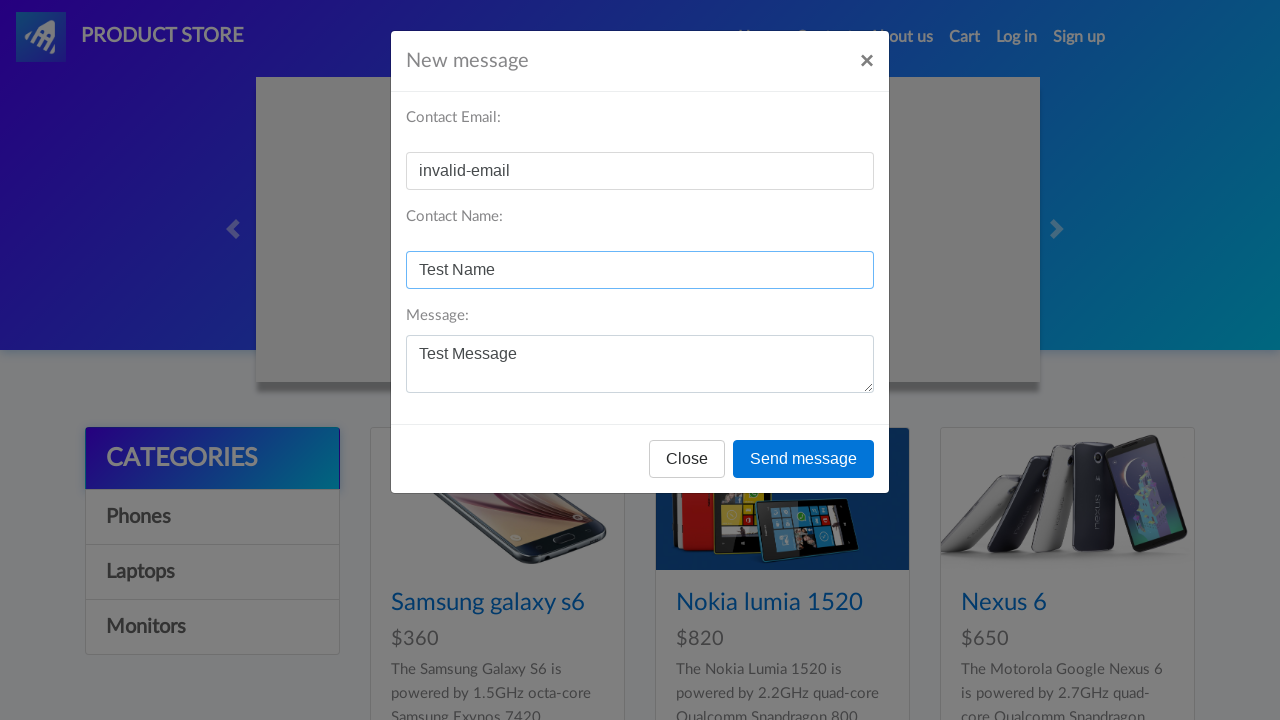

Clicked Send message button to submit contact form with invalid email at (804, 459) on button:has-text('Send message')
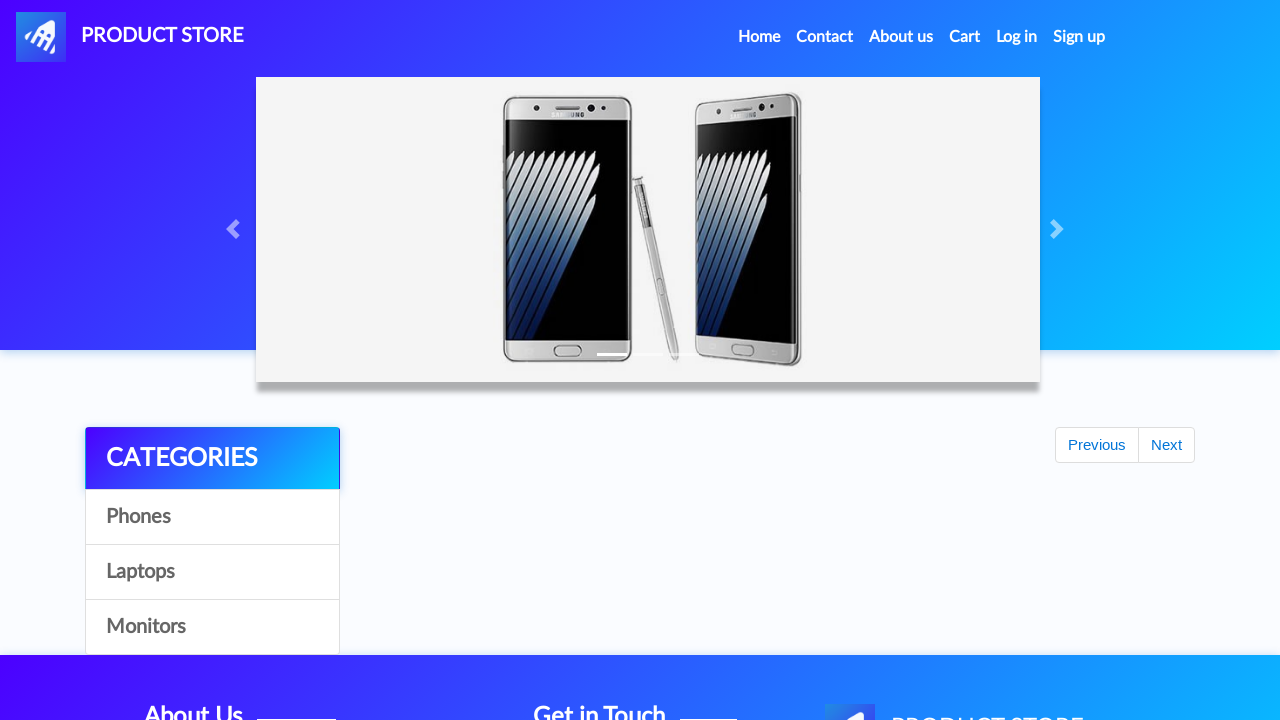

Set up dialog handler to accept any alerts
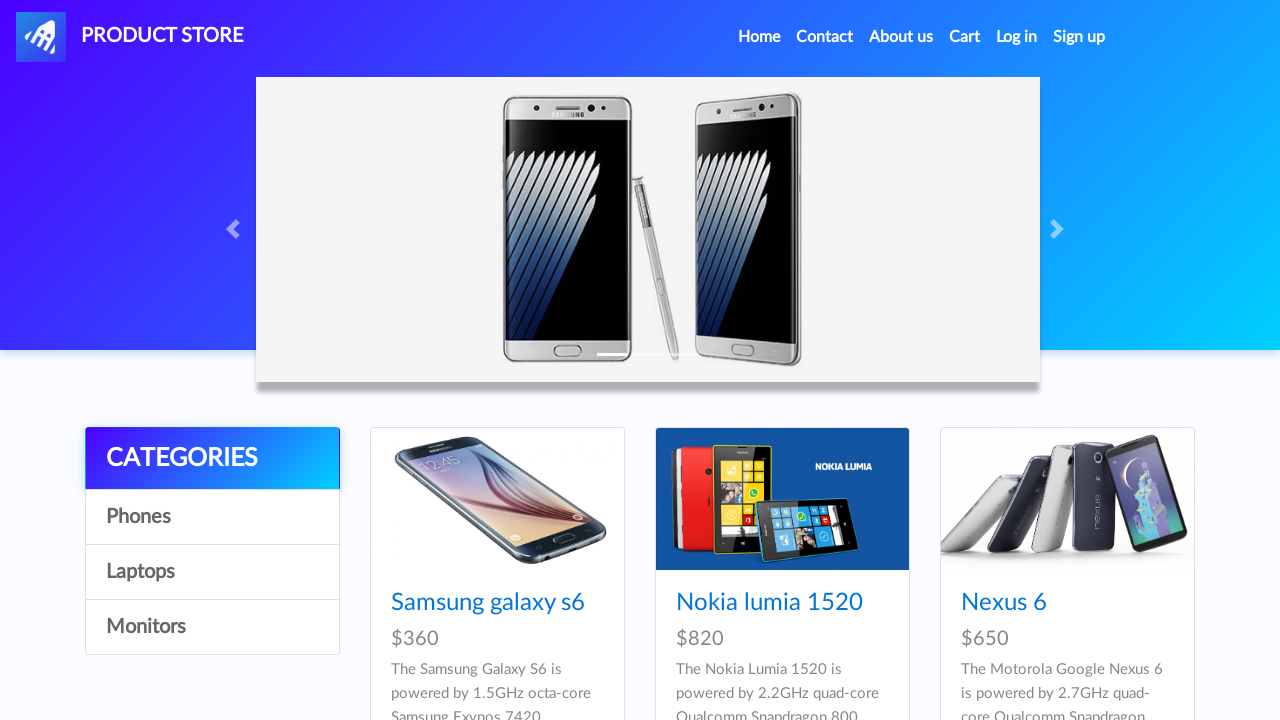

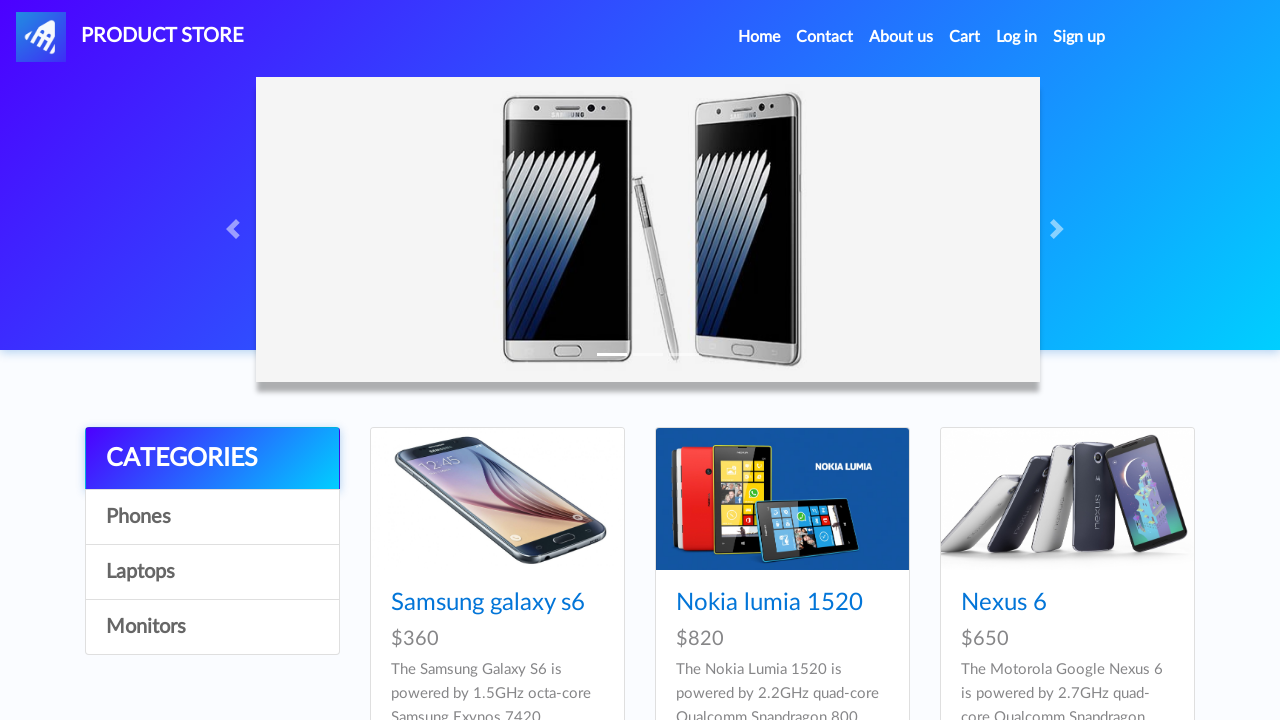